Tests the text box form by filling in full name, email, current address, and permanent address fields, then submitting and verifying the output

Starting URL: https://demoqa.com/text-box

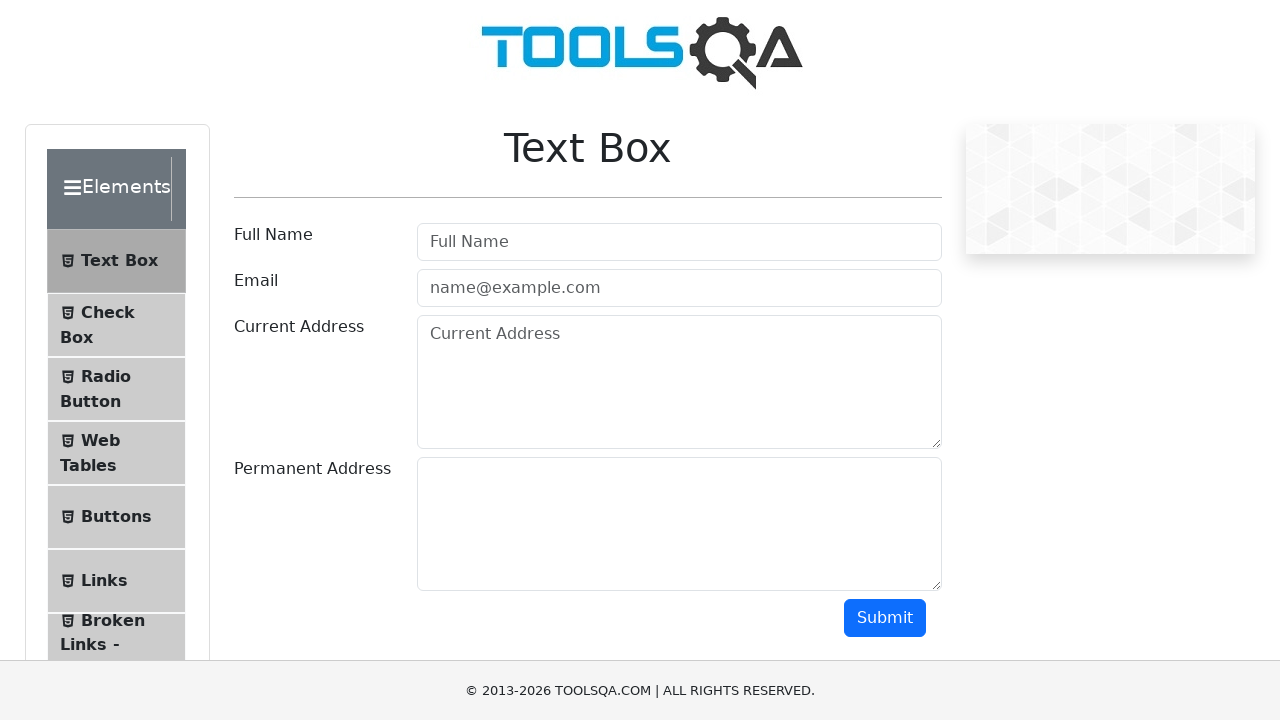

Filled full name field with 'John Anderson' on #userName
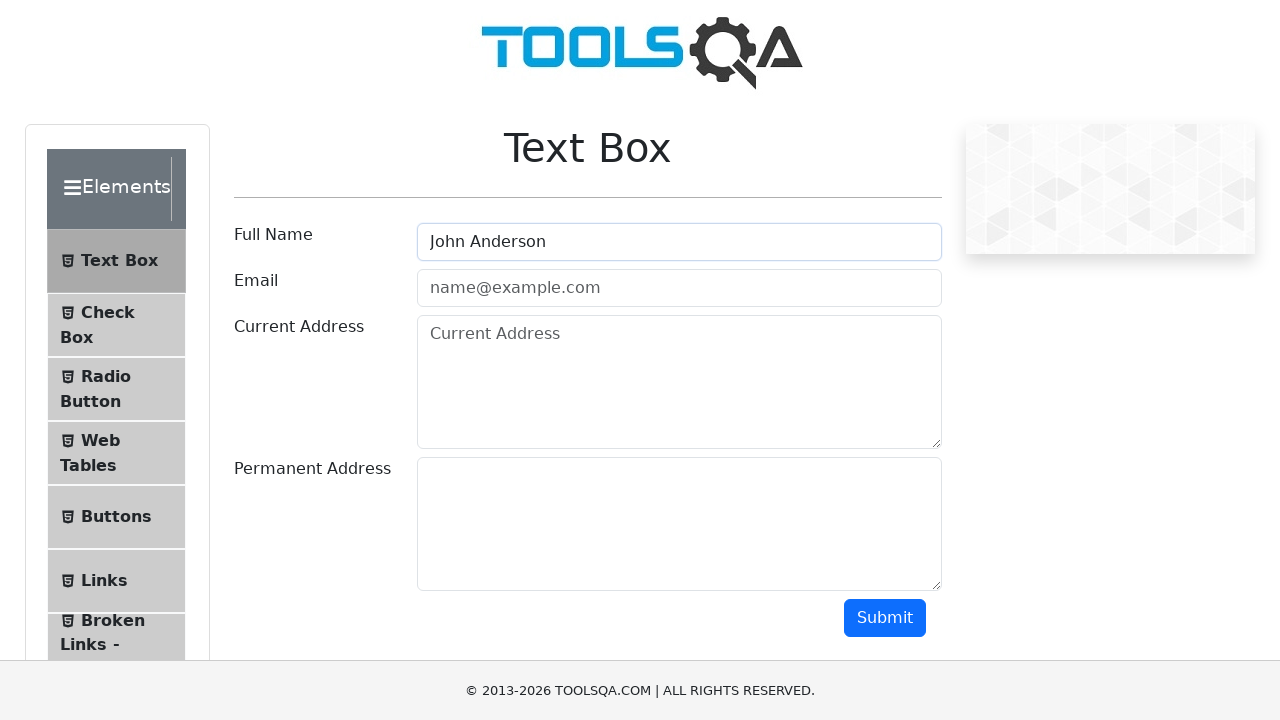

Filled email field with 'john.anderson@testmail.com' on #userEmail
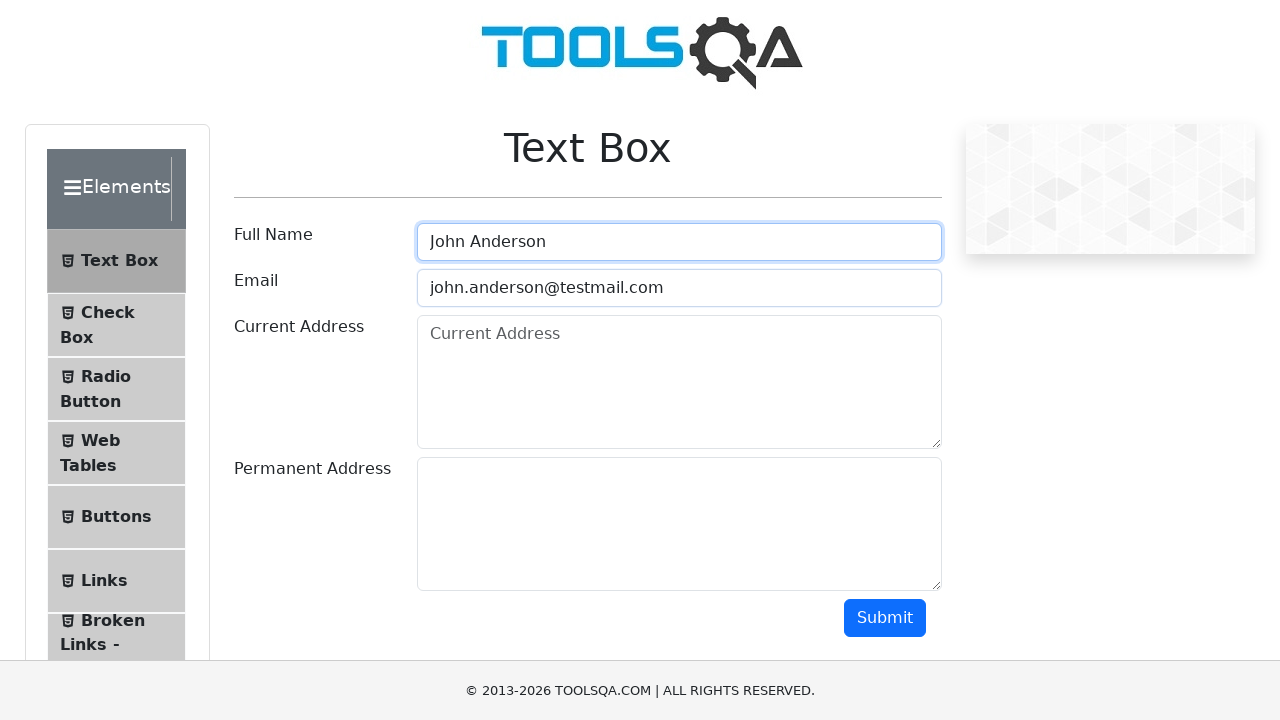

Filled current address field with '123 Main Street, Apt 4B, New York, NY 10001' on #currentAddress
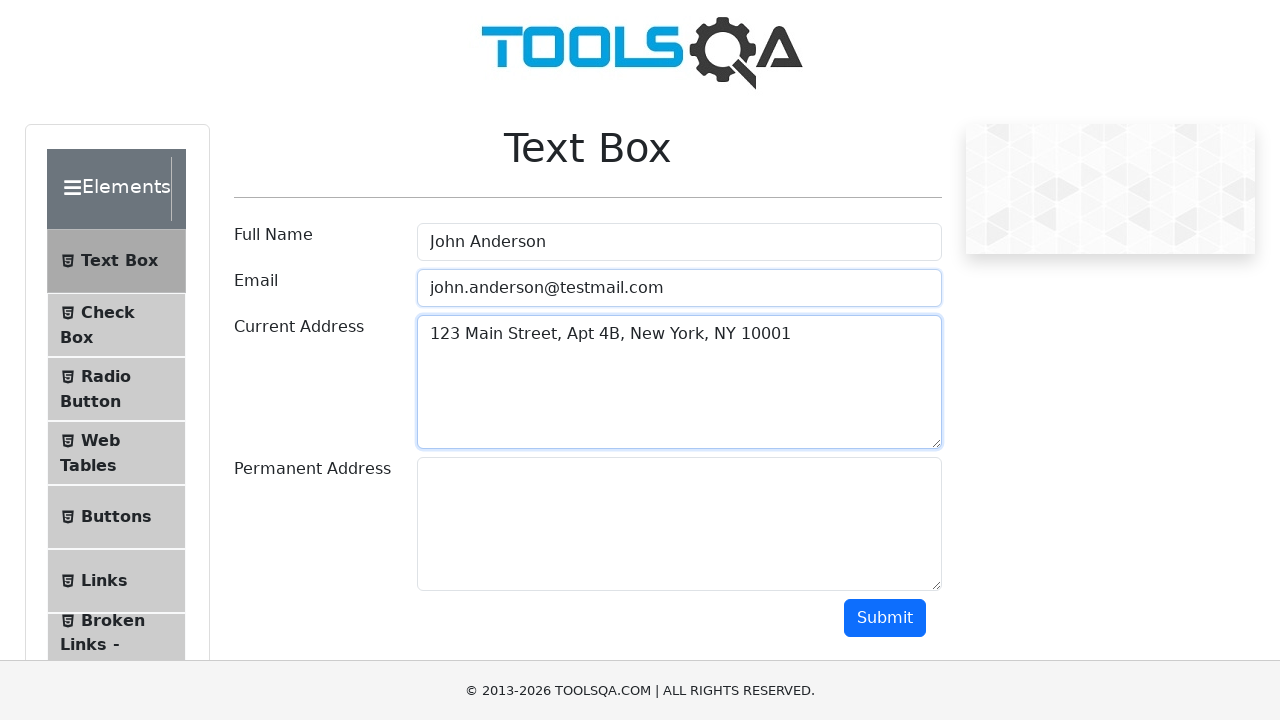

Filled permanent address field with '456 Oak Avenue, Los Angeles, CA 90210' on #permanentAddress
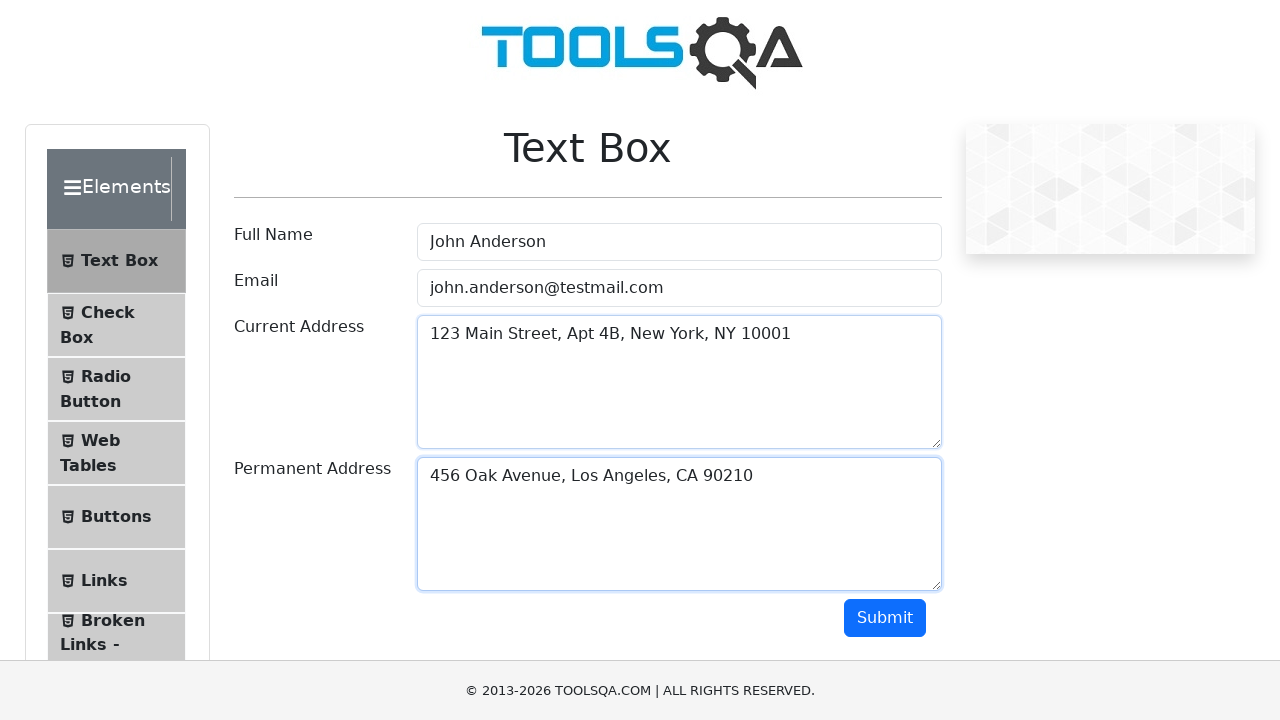

Clicked submit button to submit text box form at (885, 618) on #submit
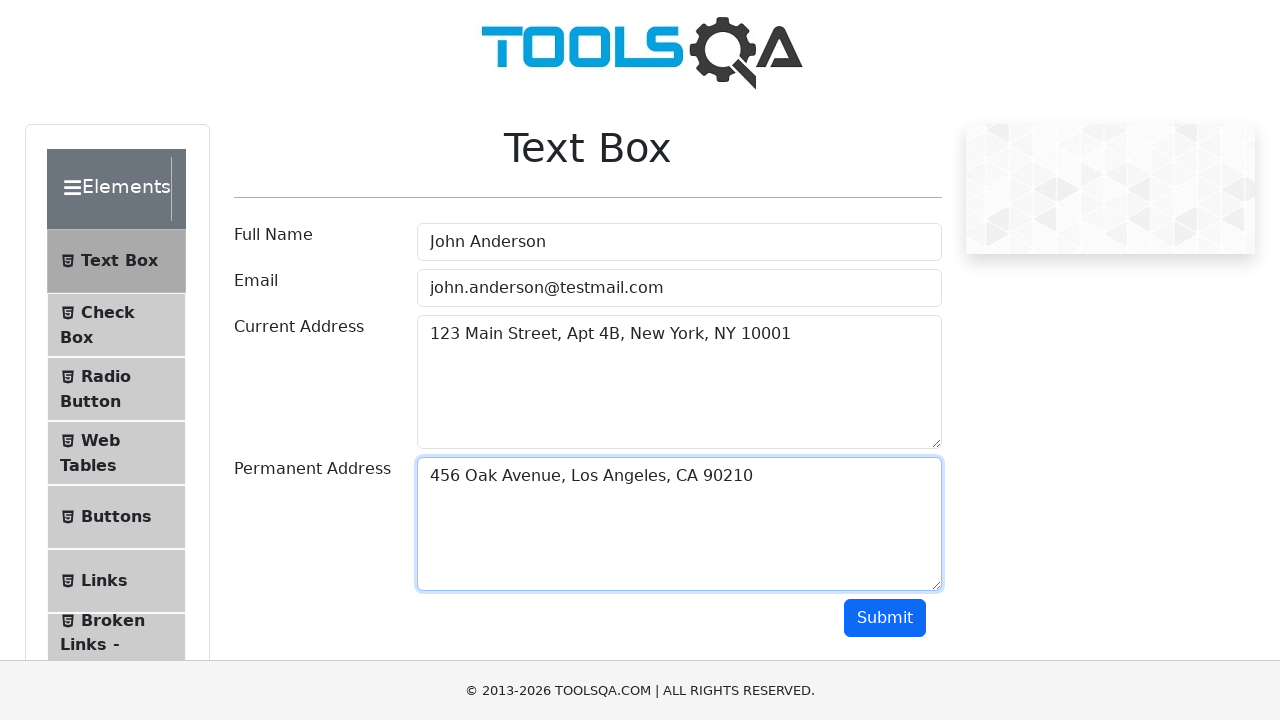

Form output section loaded, confirming successful submission
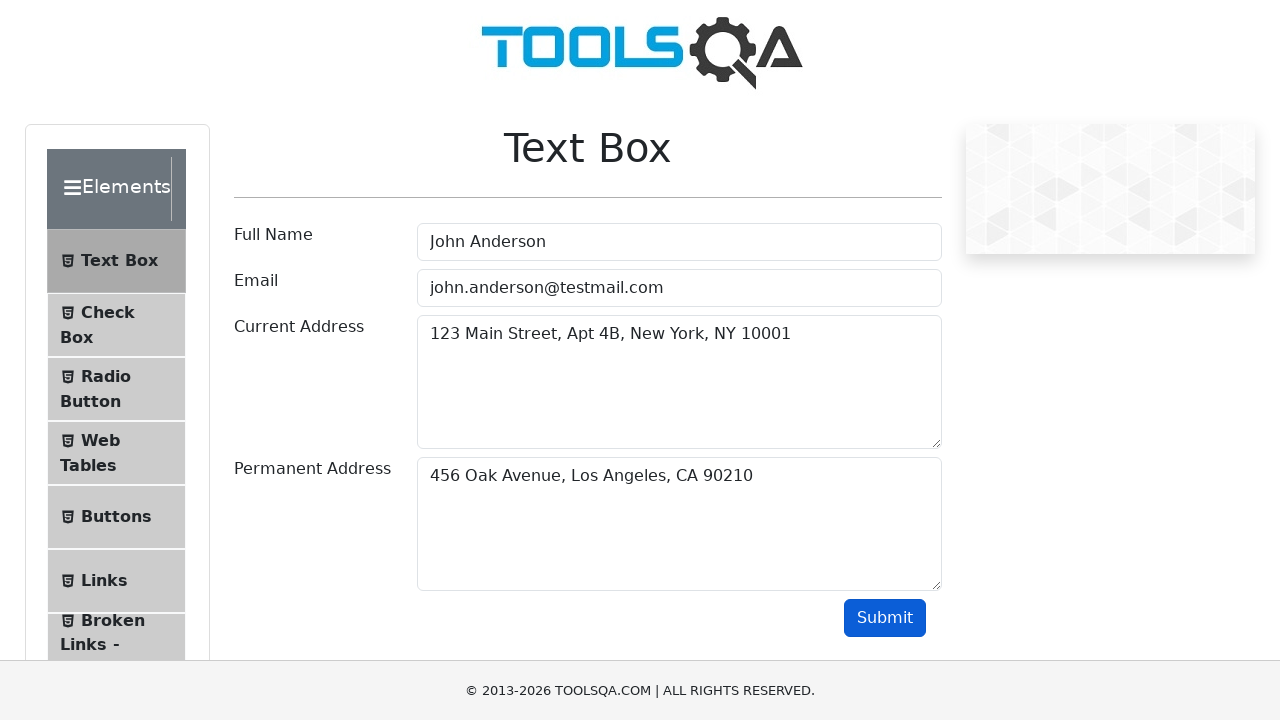

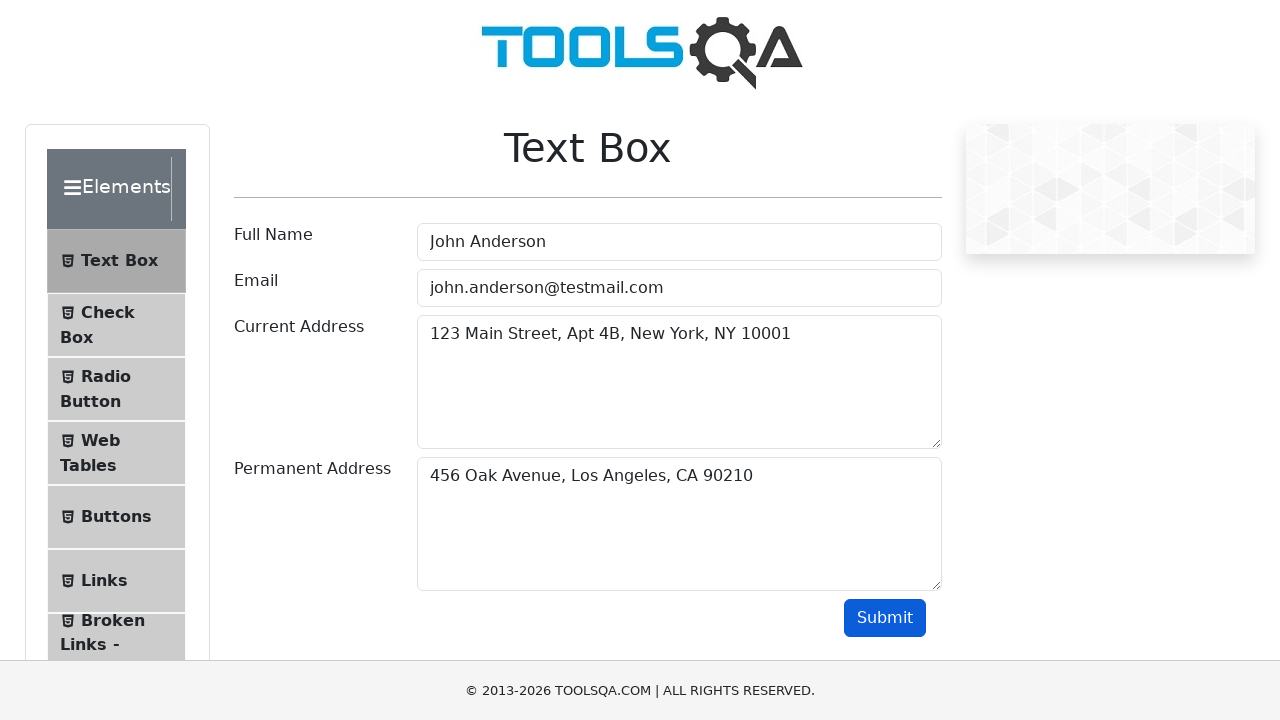